Tests custom checkbox selection on a Google Forms page by clicking on Cần Thơ option

Starting URL: https://docs.google.com/forms/d/e/1FAIpQLSfiypnd69zhuDkjKgqvpID9kwO29UCzeCVrGGtbNPZXQok0jA/viewform

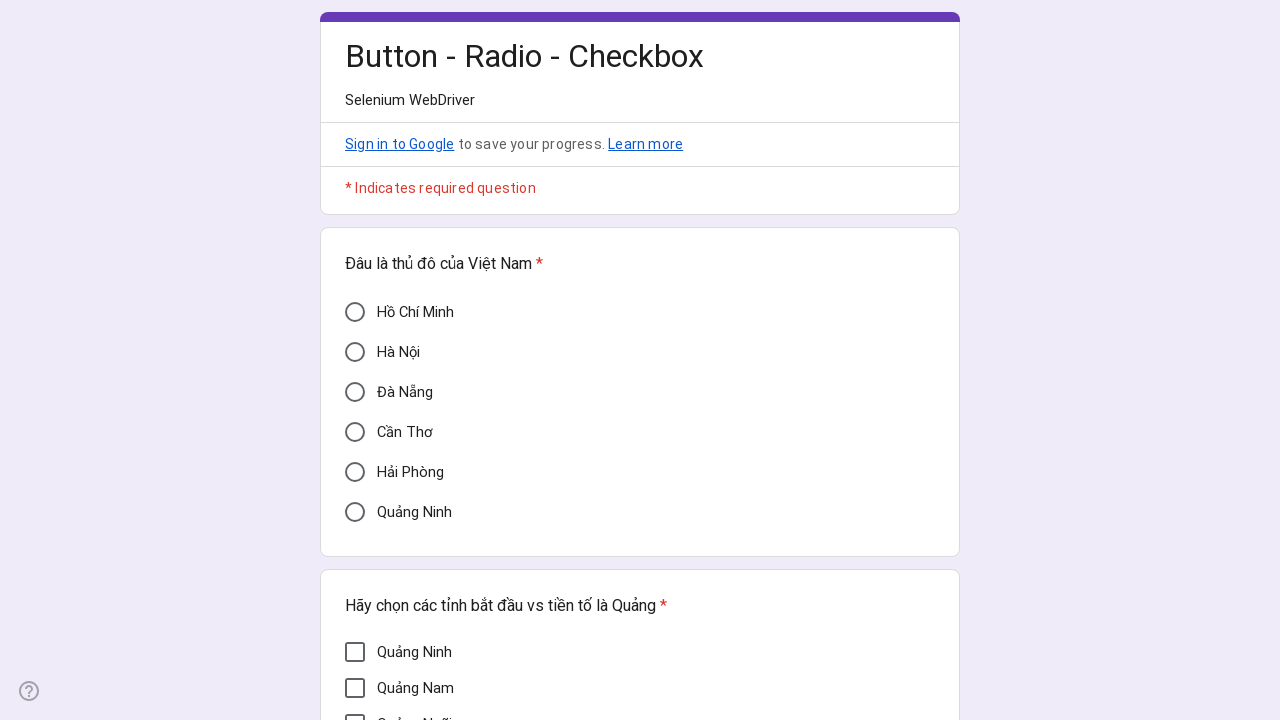

Clicked on Cần Thơ custom checkbox option at (355, 432) on xpath=//div[@data-value='Cần Thơ']
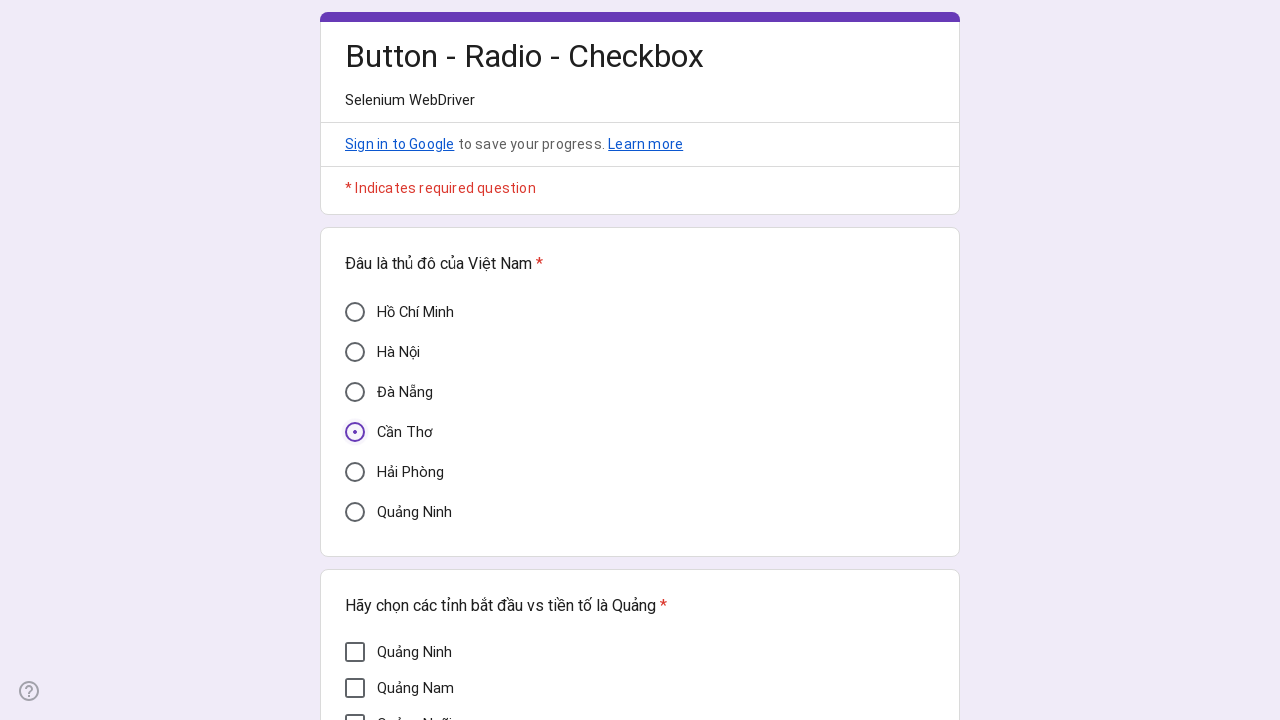

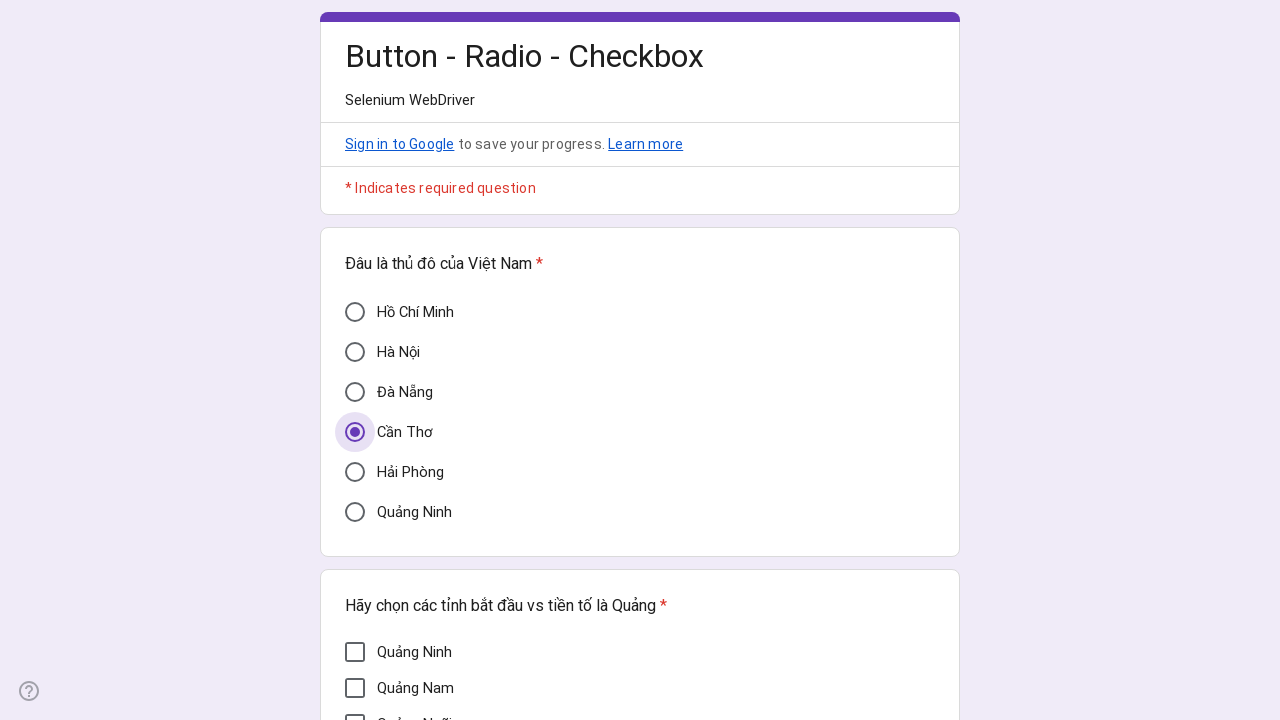